Hovers over an element and clicks on a popup that appears

Starting URL: https://grotechminds.com/hoverover/

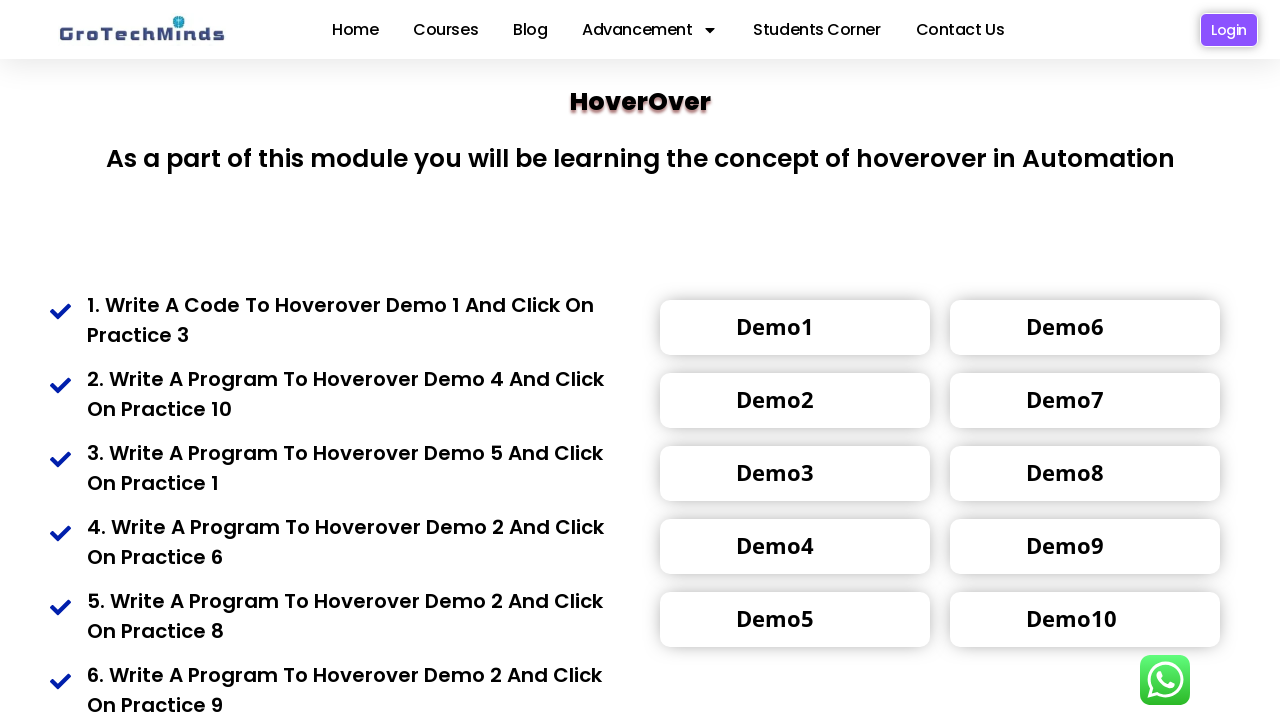

Navigated to hover over test page
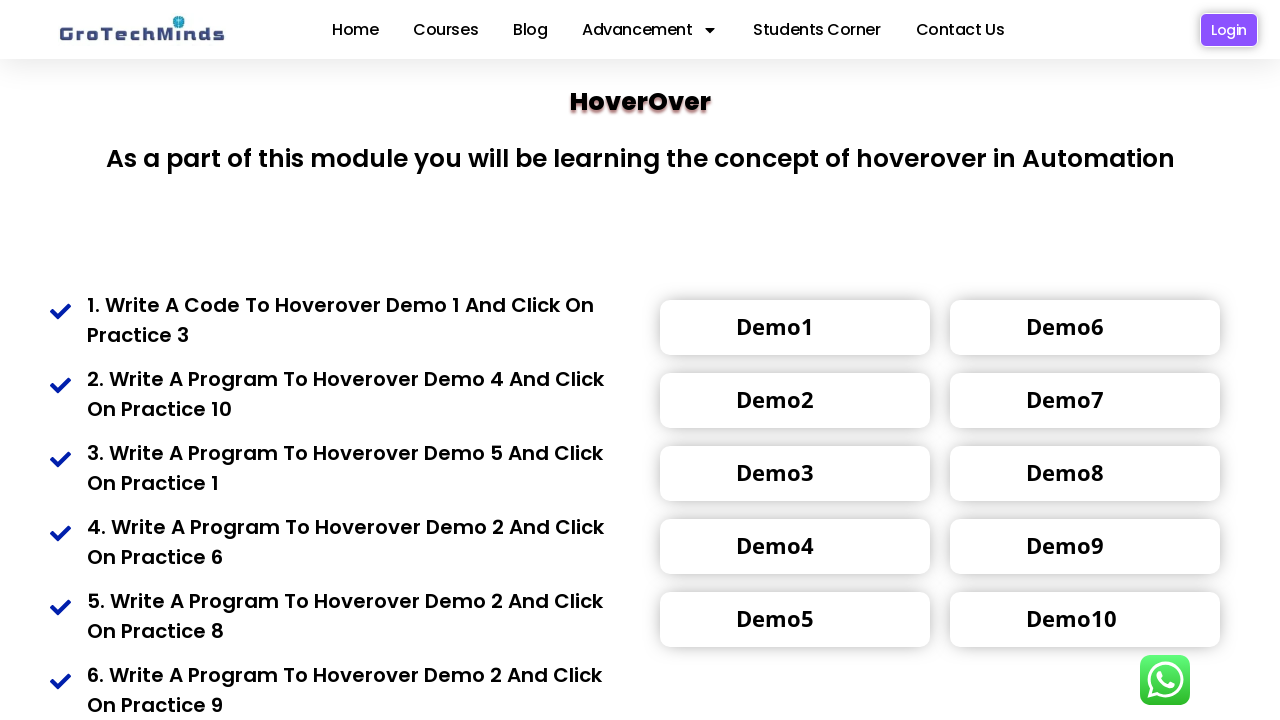

Hovered over element with data-id='1857001' at (795, 328) on div[data-id='1857001']
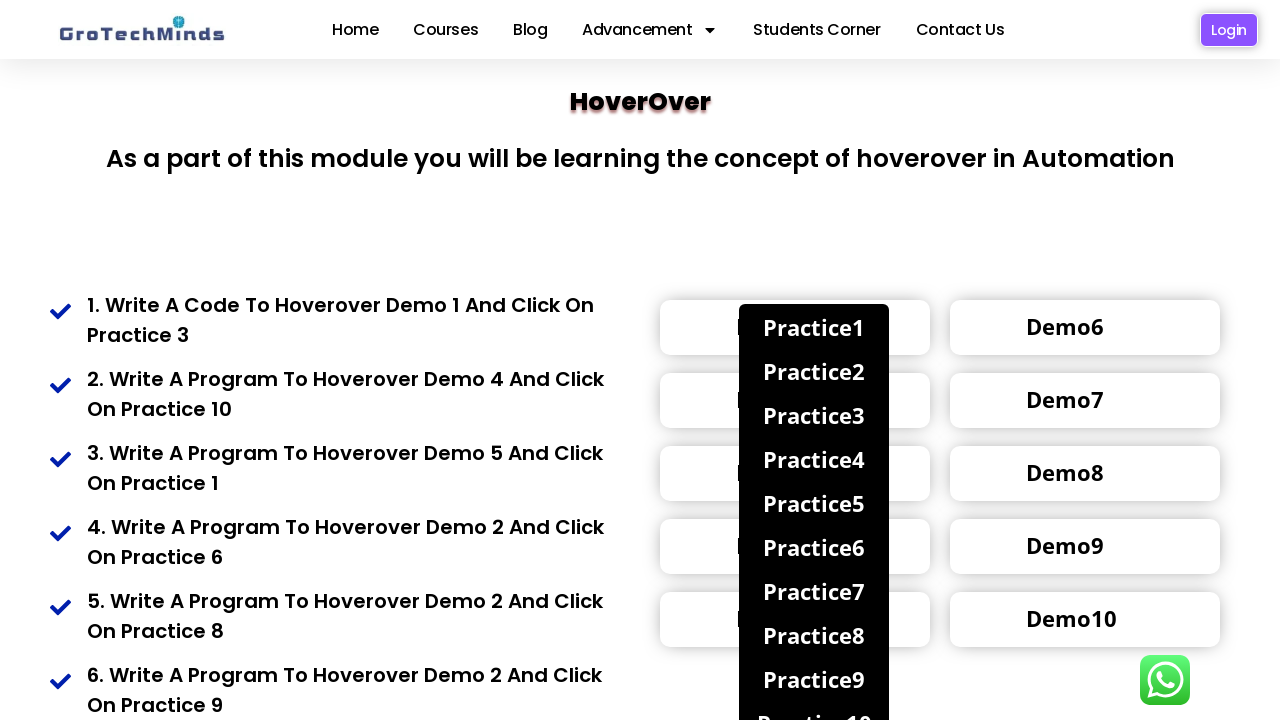

Clicked on the popup that appeared at (814, 415) on div.popup4:nth-of-type(3)
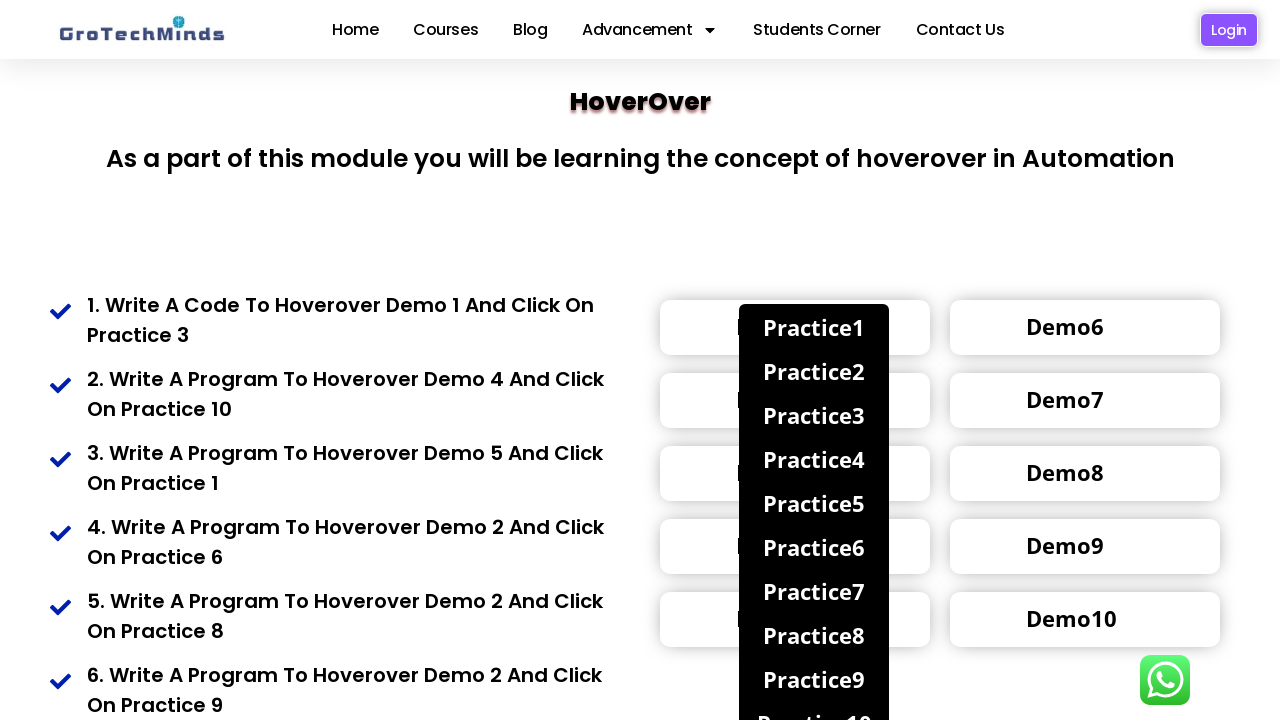

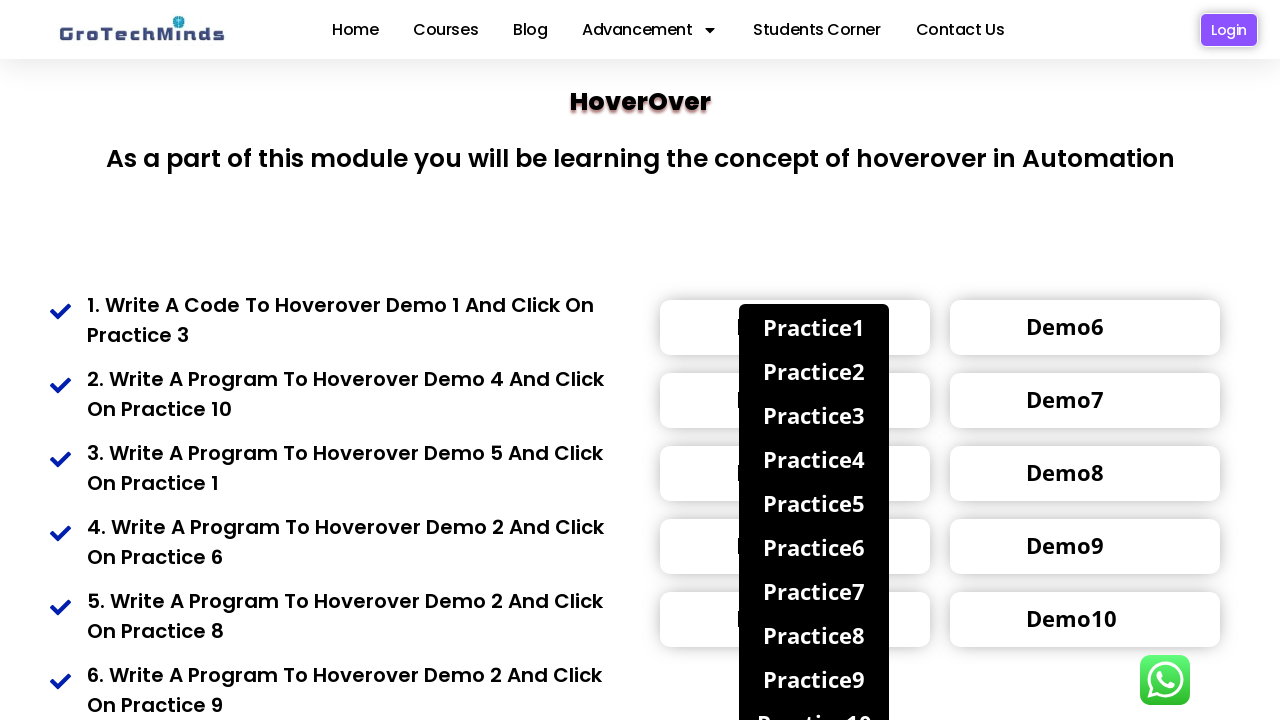